Tests drag and drop functionality by dragging an element to a drop target

Starting URL: https://demoqa.com/droppable

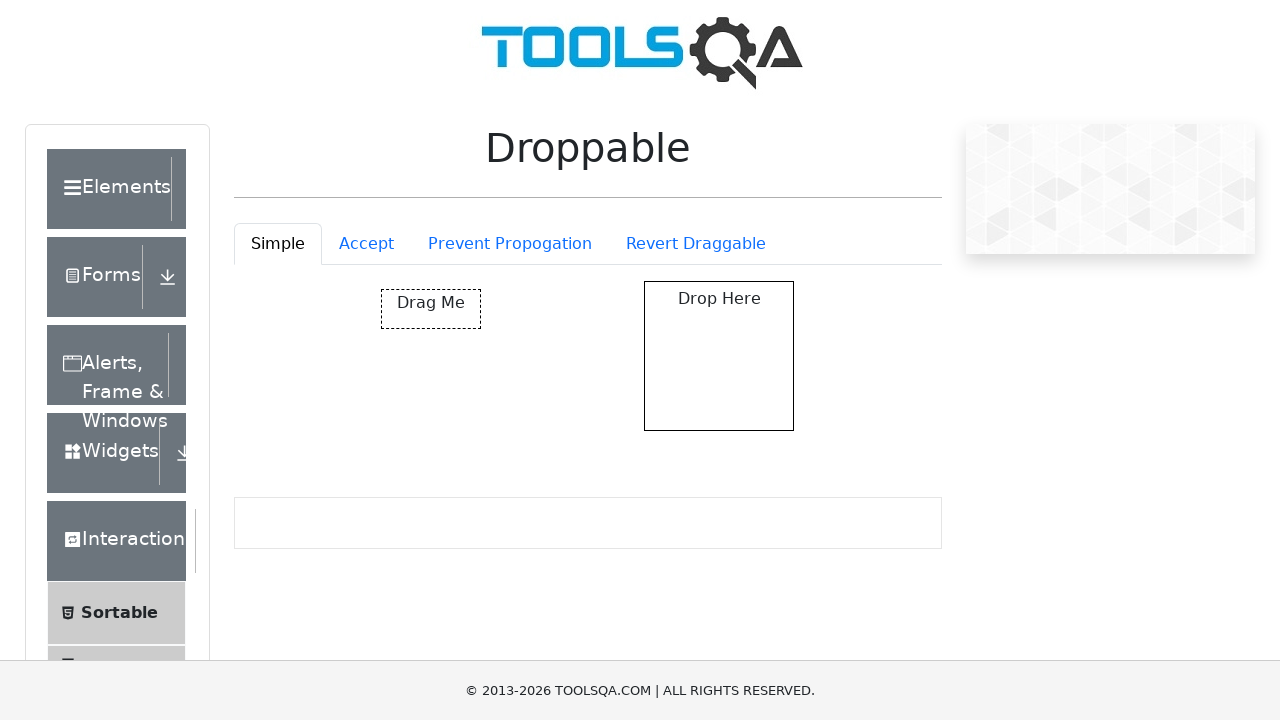

Navigated to drag and drop demo page
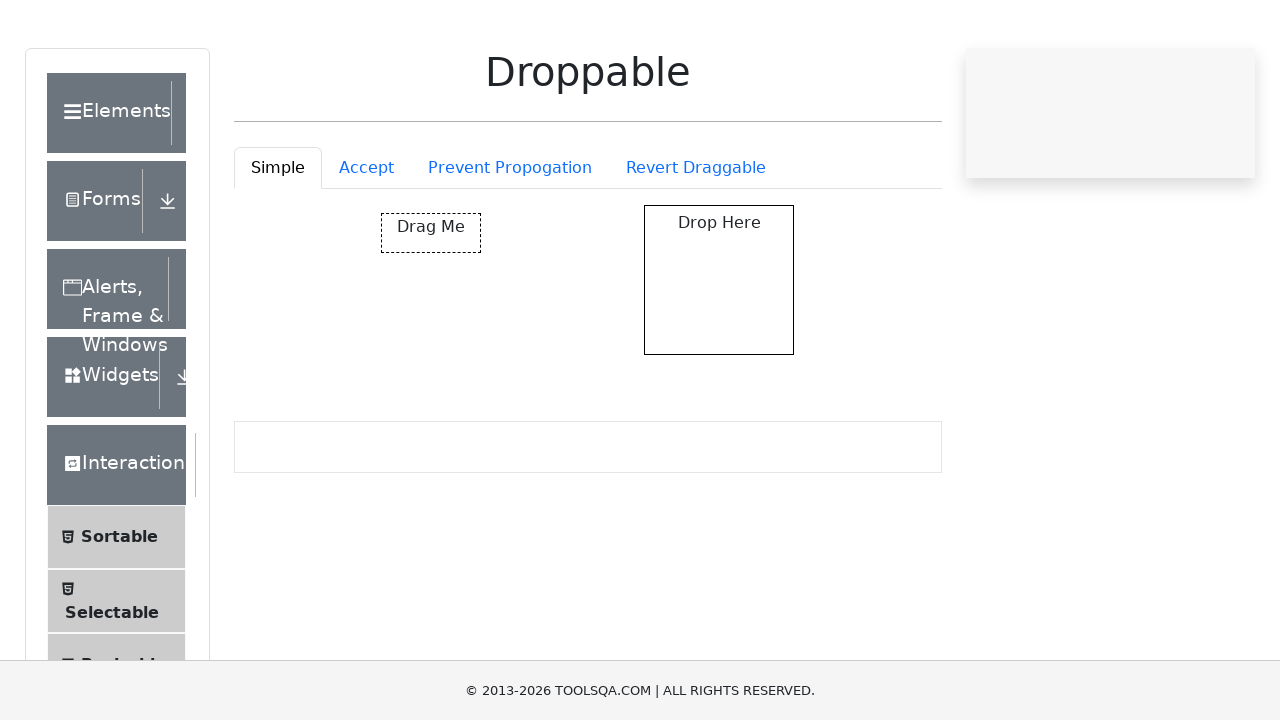

Dragged element to drop target at (719, 356)
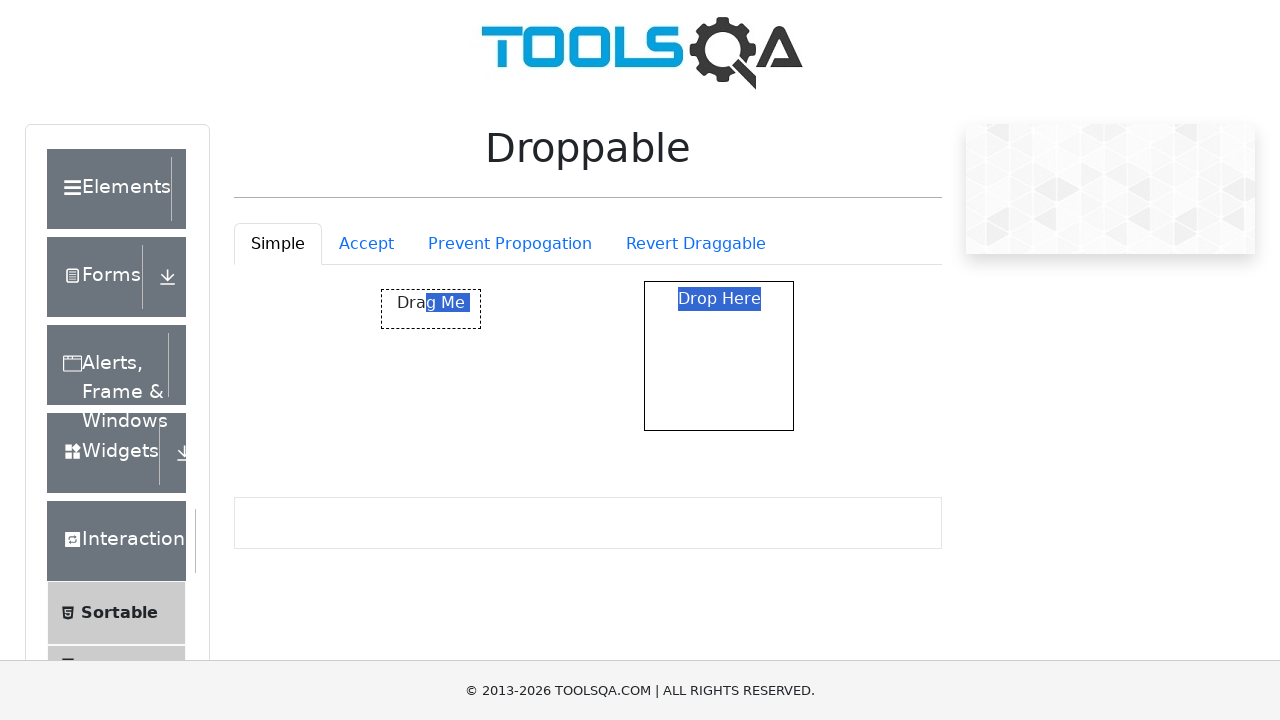

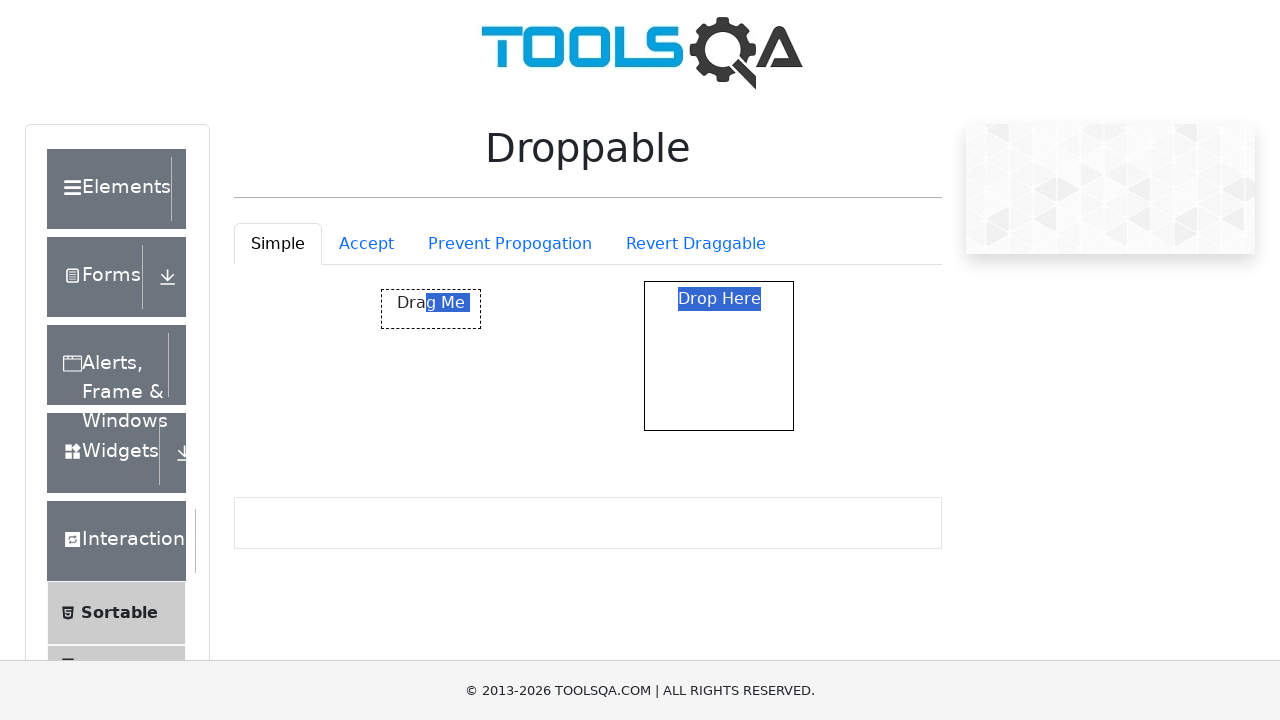